Tests clicking a legend element on the automation practice page

Starting URL: https://rahulshettyacademy.com/AutomationPractice/

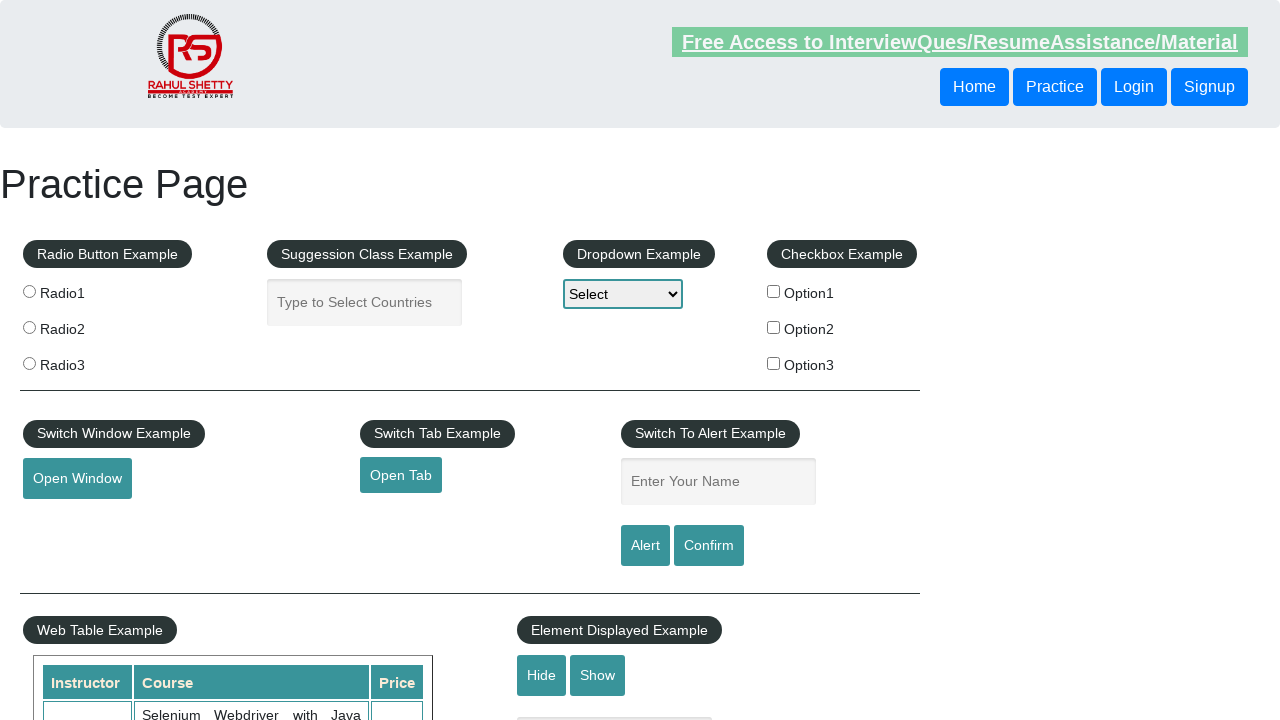

Navigated to automation practice page
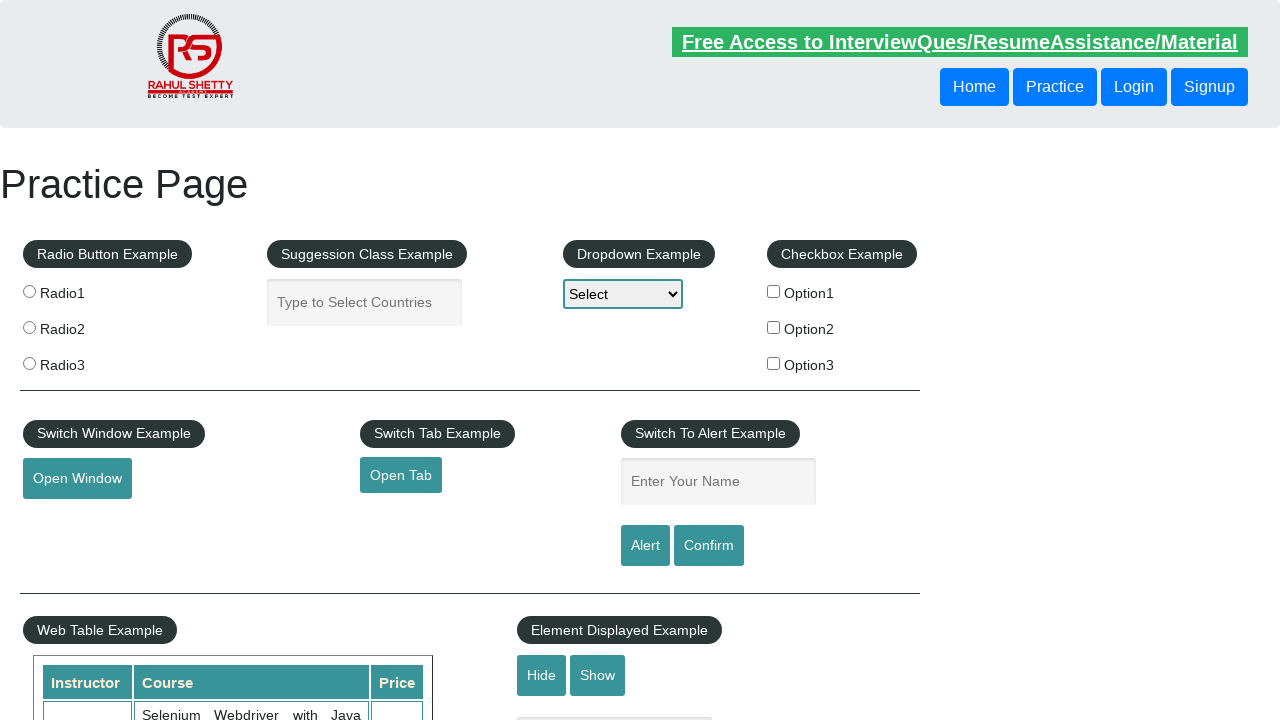

Clicked legend element on the page at (107, 254) on legend
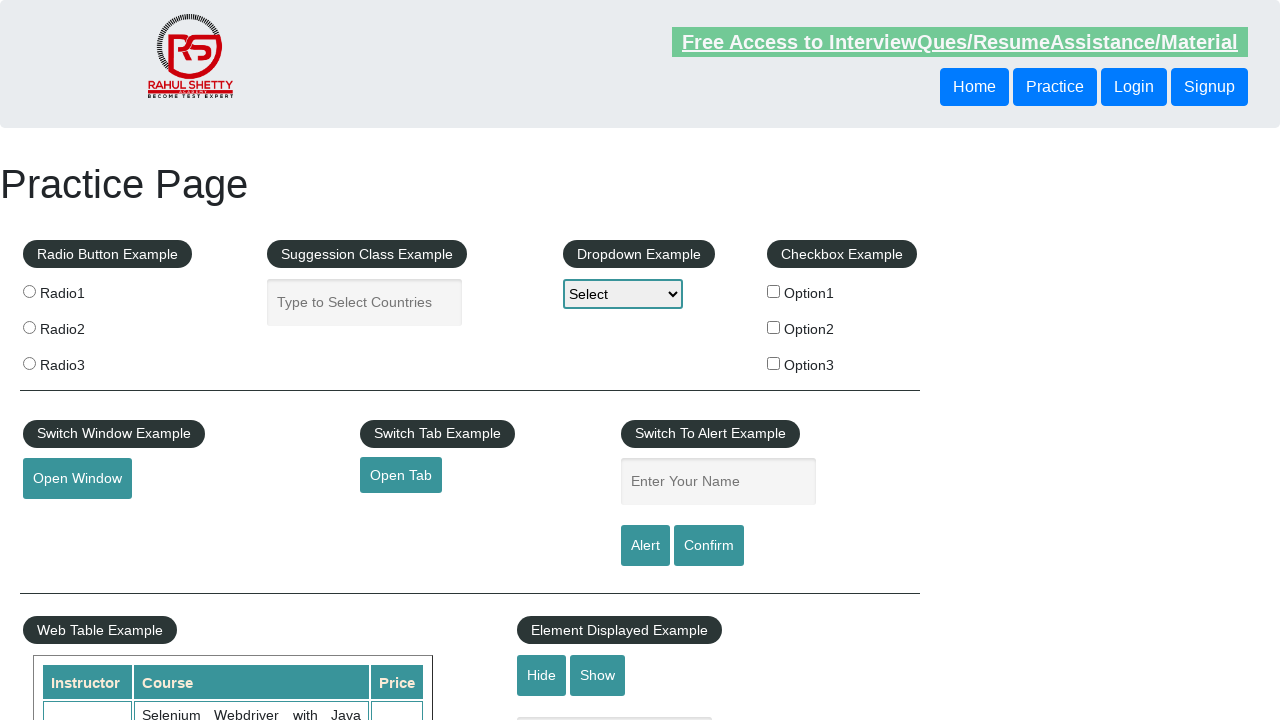

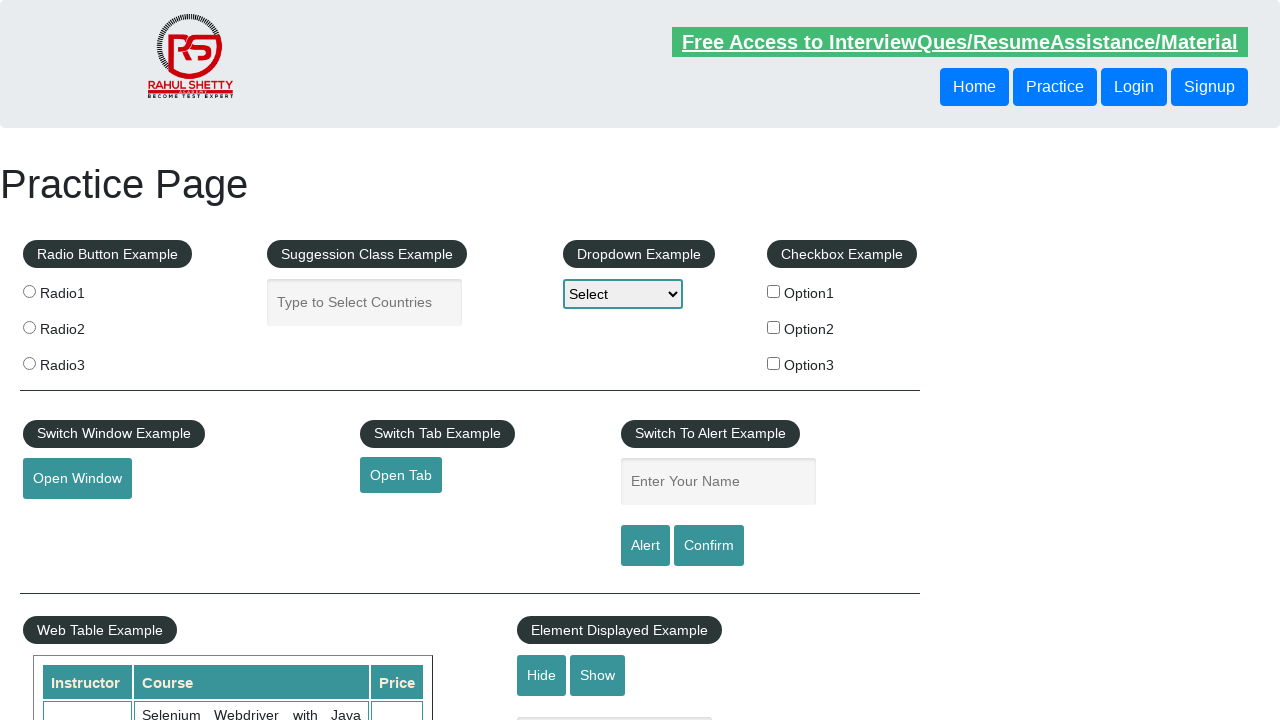